Tests JavaScript alert handling by navigating to Javascript Alerts page, triggering an alert, verifying its message, and accepting it.

Starting URL: https://www.lambdatest.com/selenium-playground/

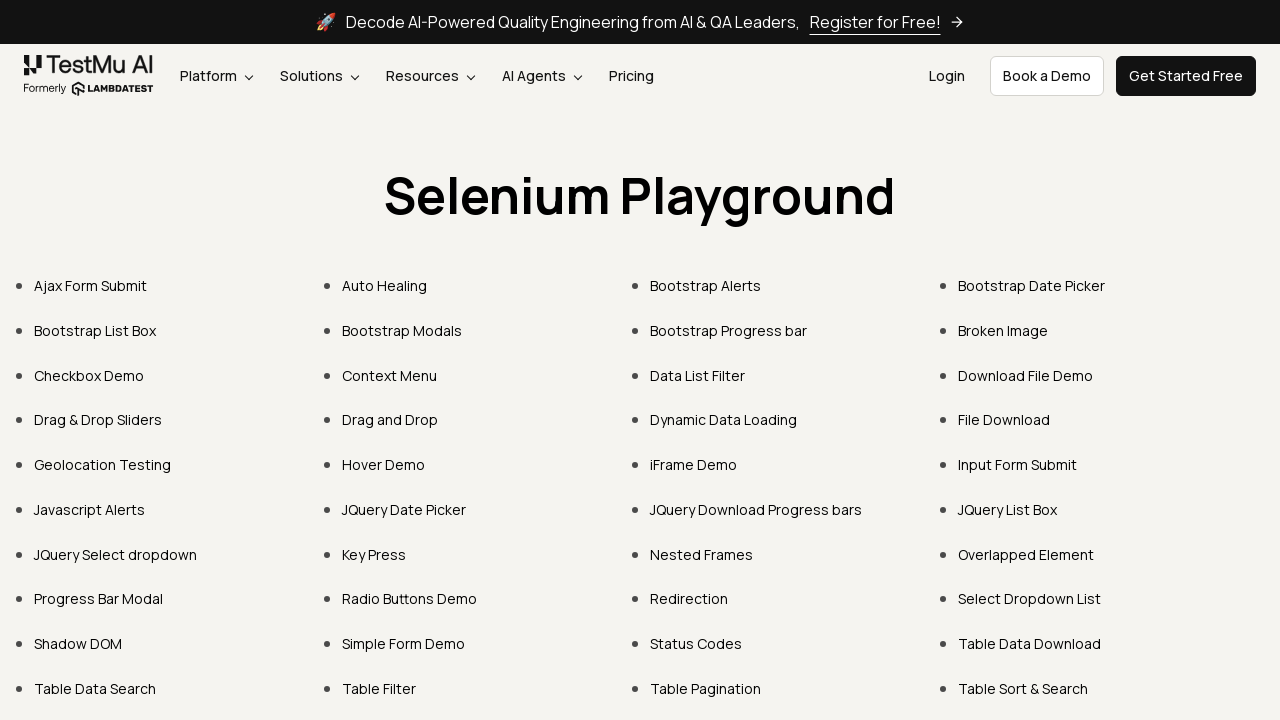

Clicked on Javascript Alerts page link at (90, 509) on text=Javascript Alerts
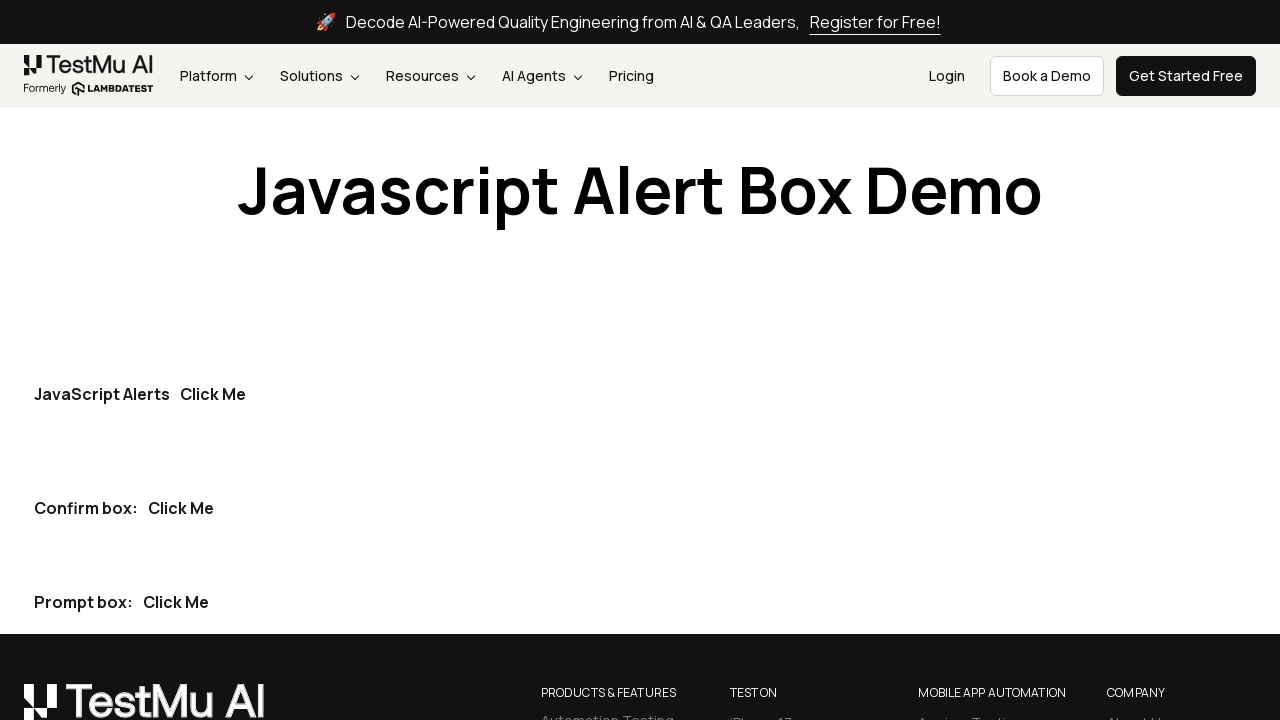

Set up dialog handler to capture and accept alerts
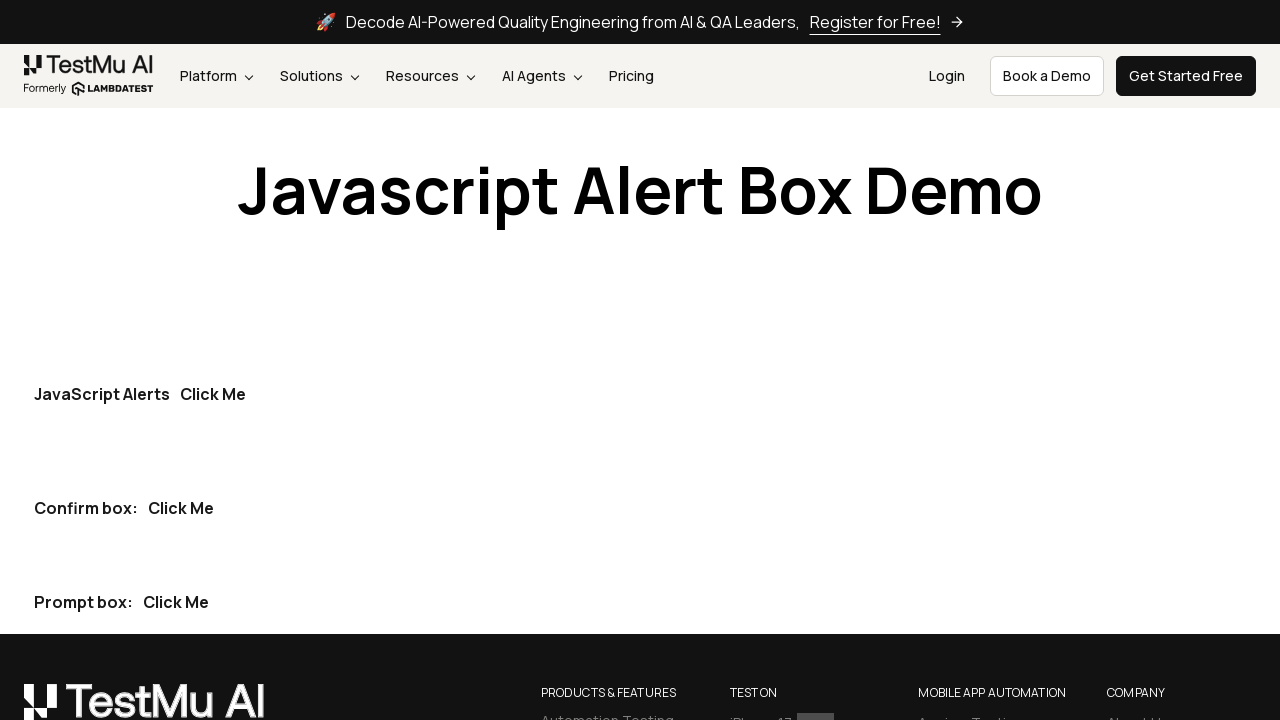

Clicked the first 'Click Me' button to trigger alert at (213, 394) on (//button[@type='button'])[1]
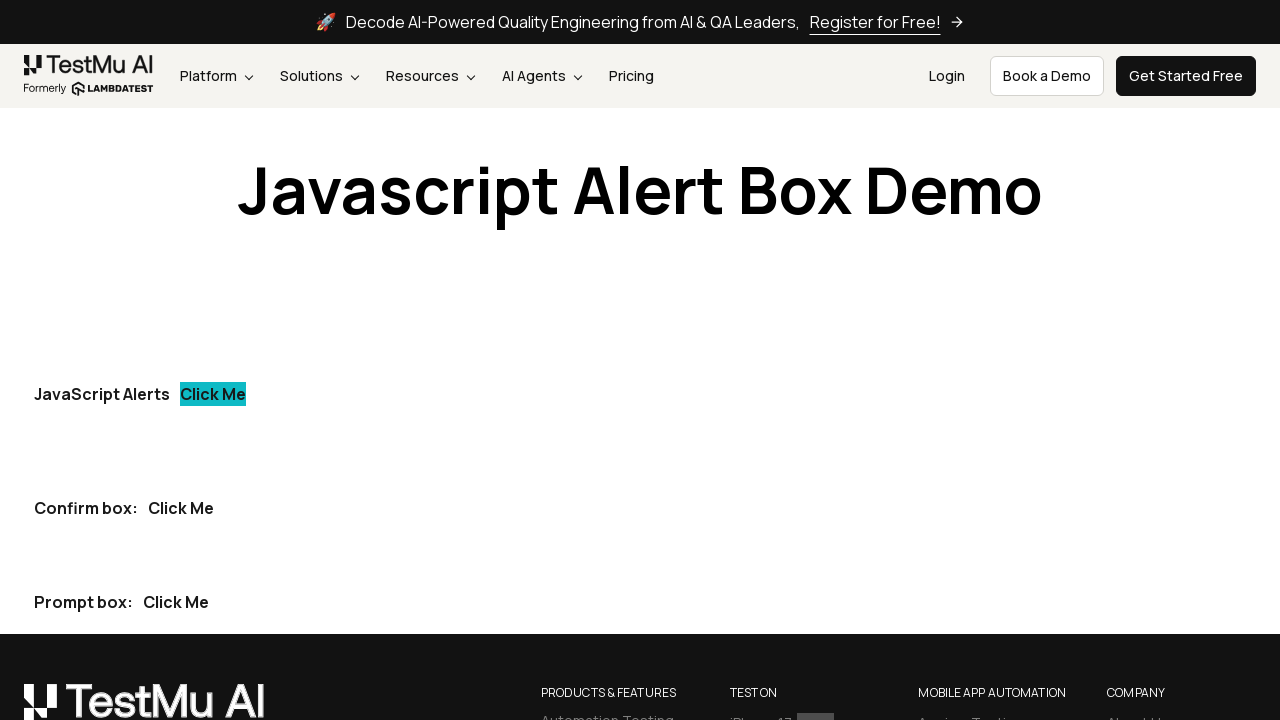

Waited for dialog to be handled
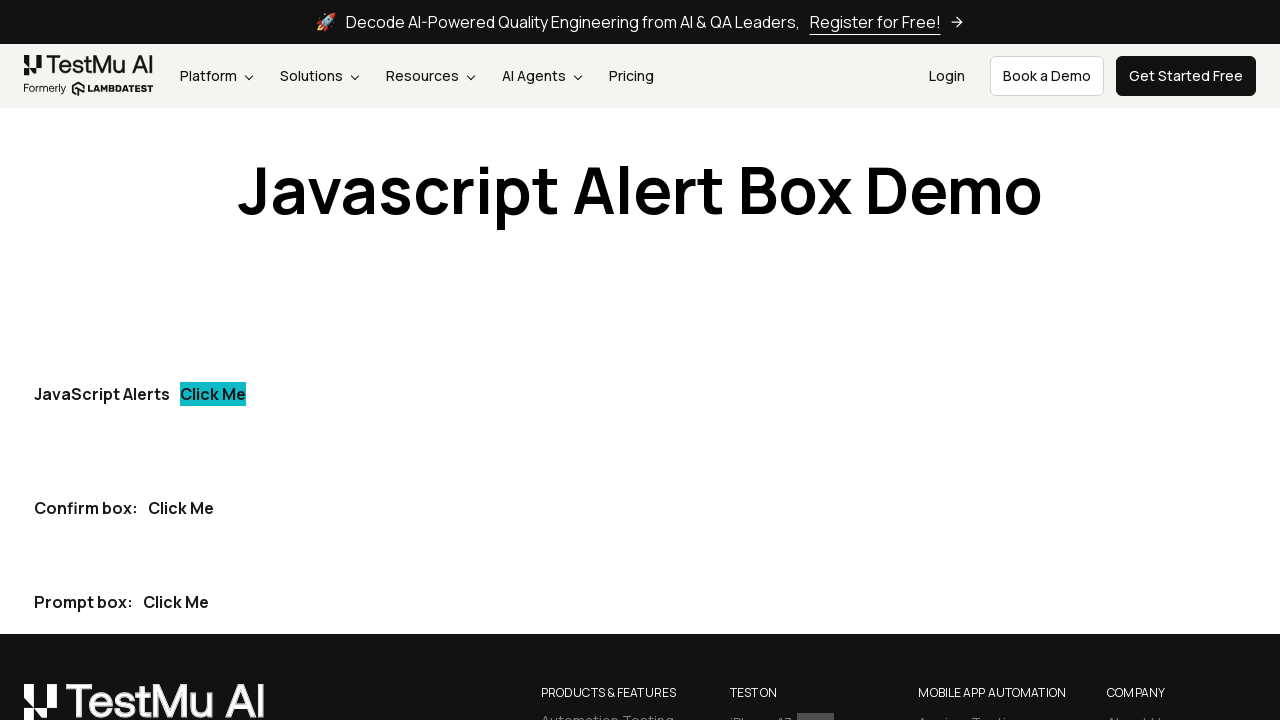

Verified alert message is 'I am an alert box!'
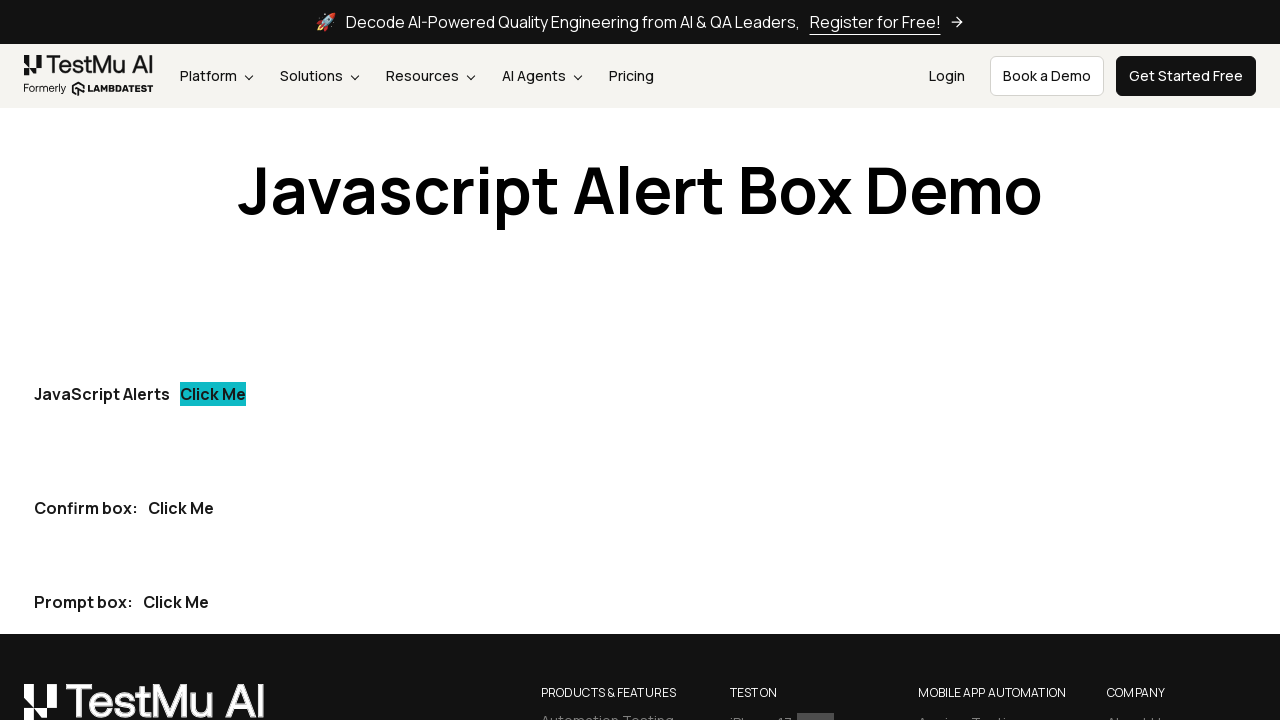

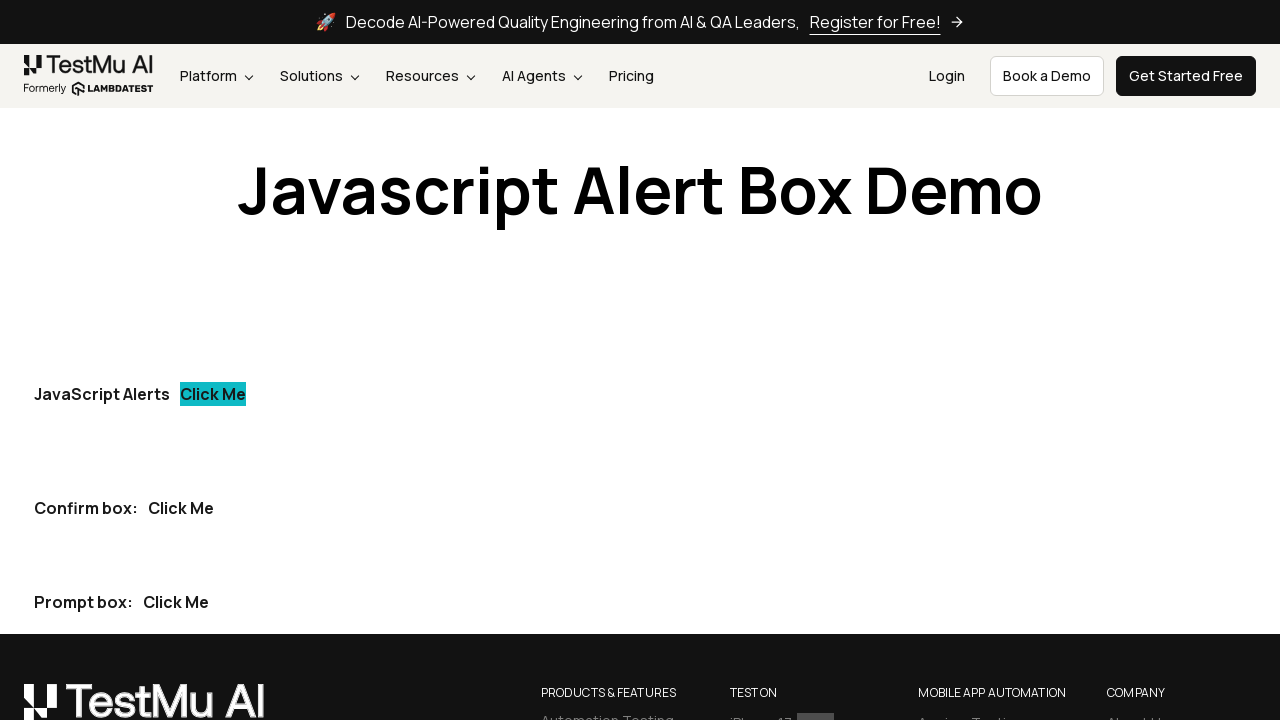